Tests navigation on an e-commerce site by clicking on the Tablets category and then selecting a specific tablet product (HP Pro Tablet 608 G1)

Starting URL: http://www.advantageonlineshopping.com

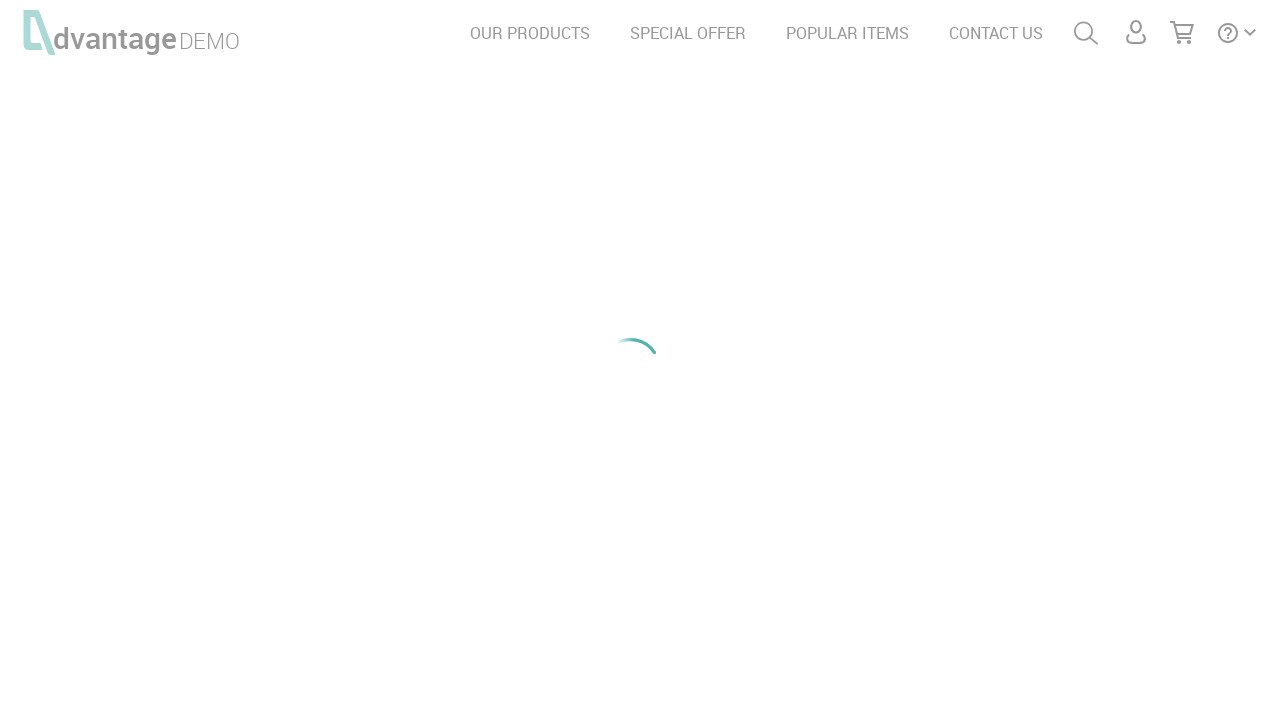

Set viewport size to 1920x1080
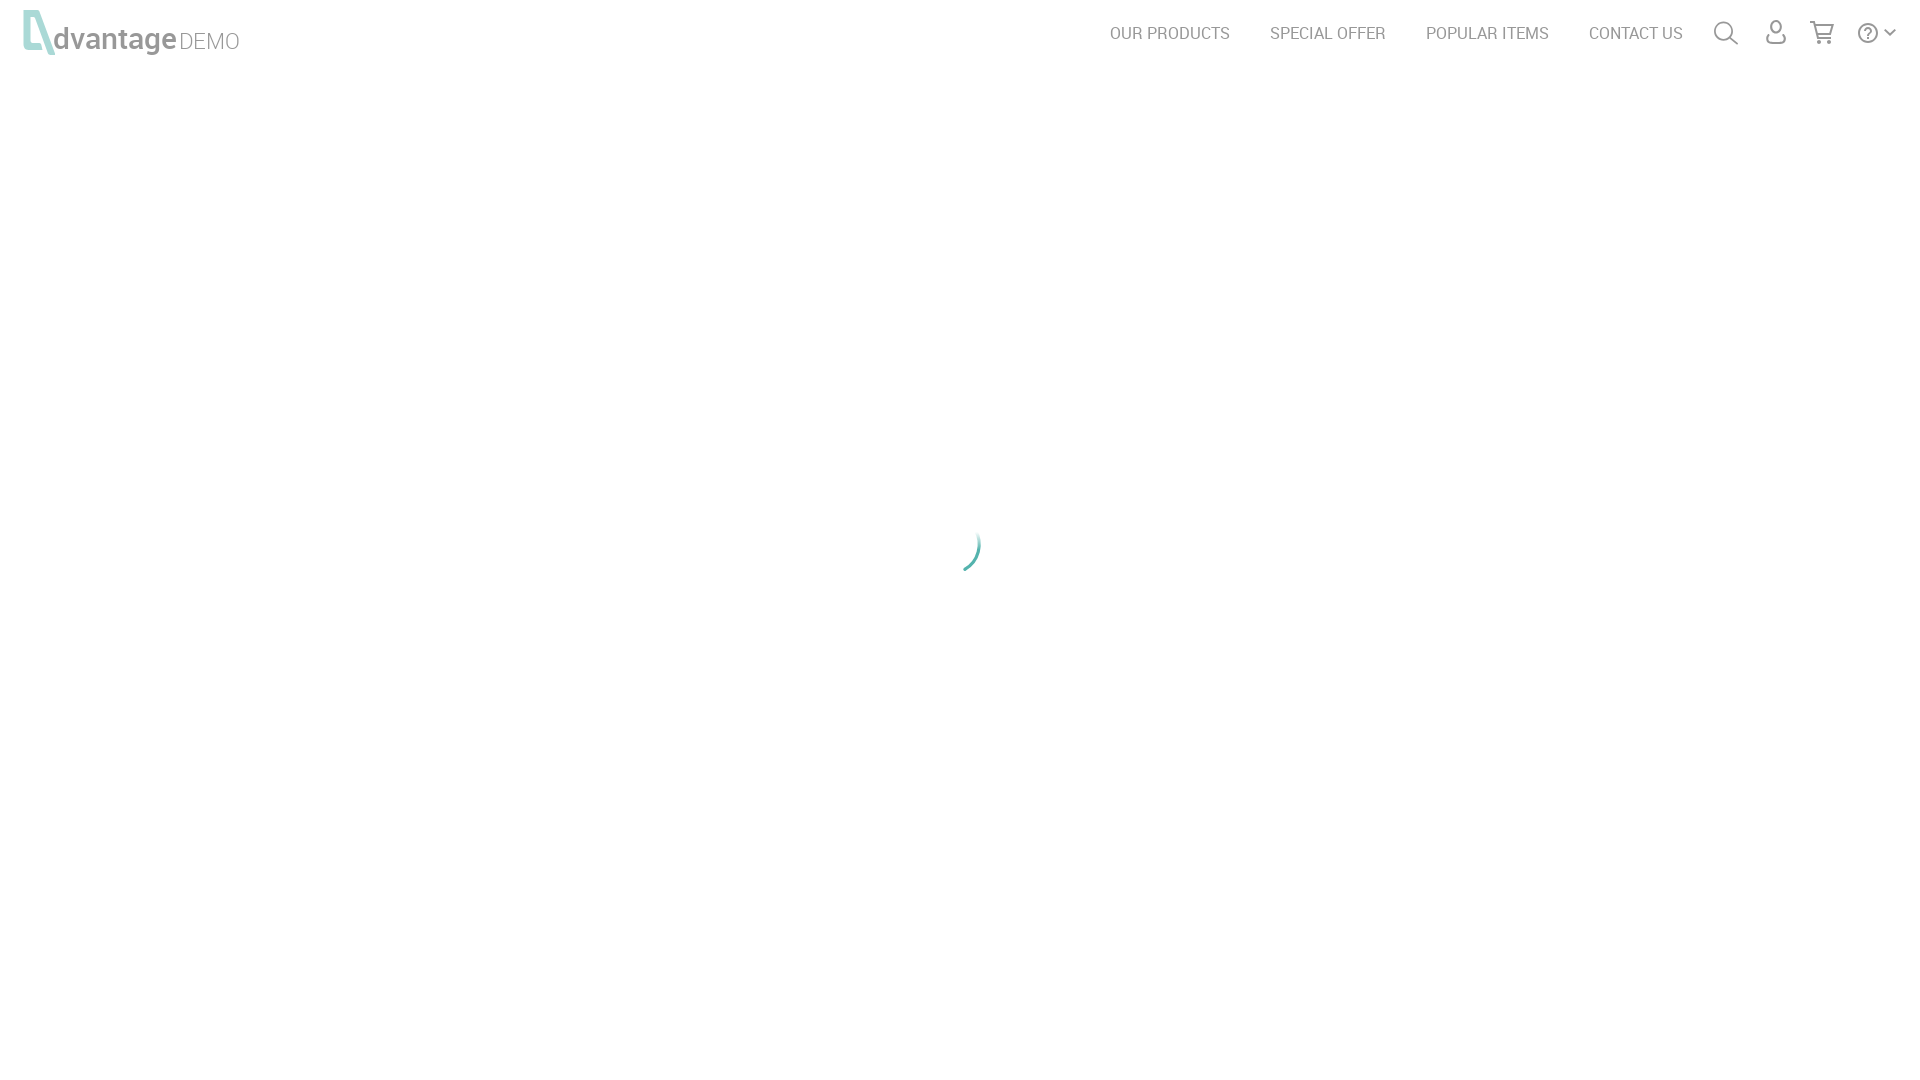

Waited for TABLETS category to become visible
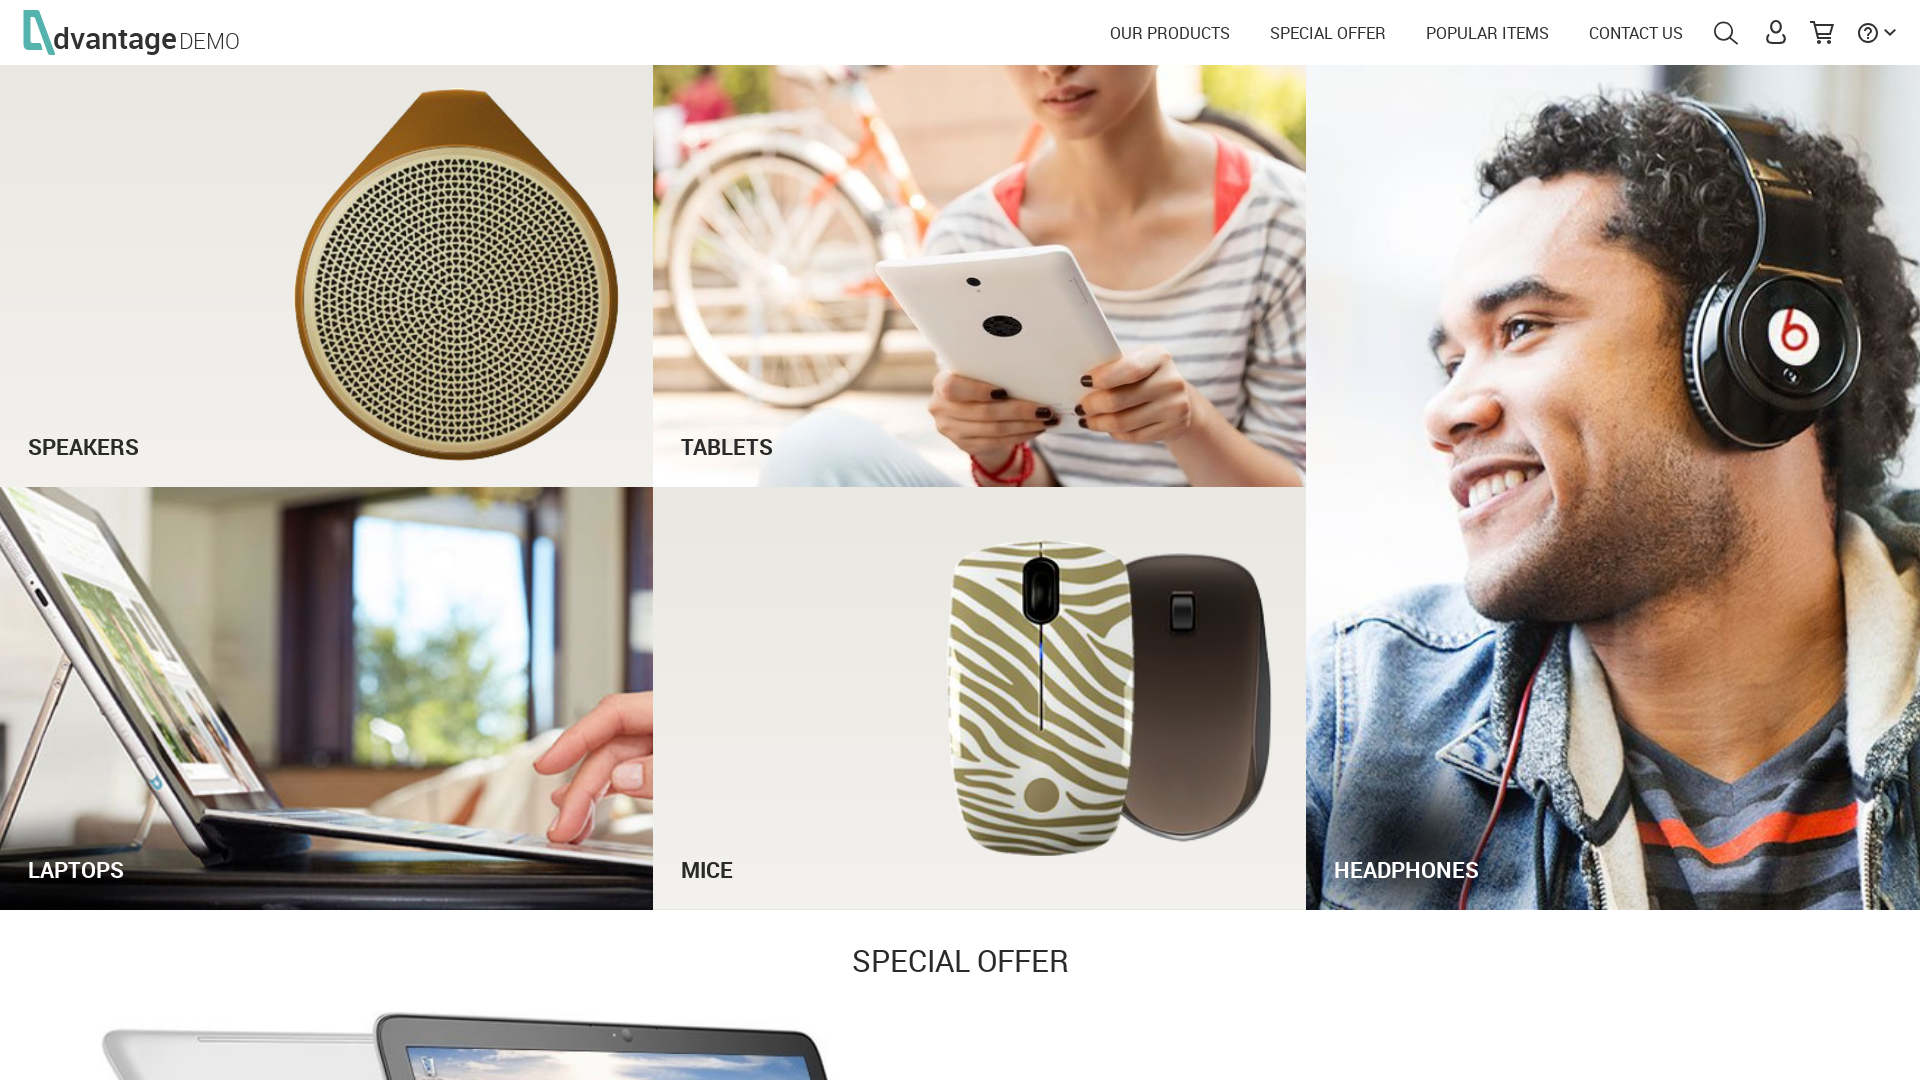

Clicked on TABLETS category at (979, 427) on text=TABLETS
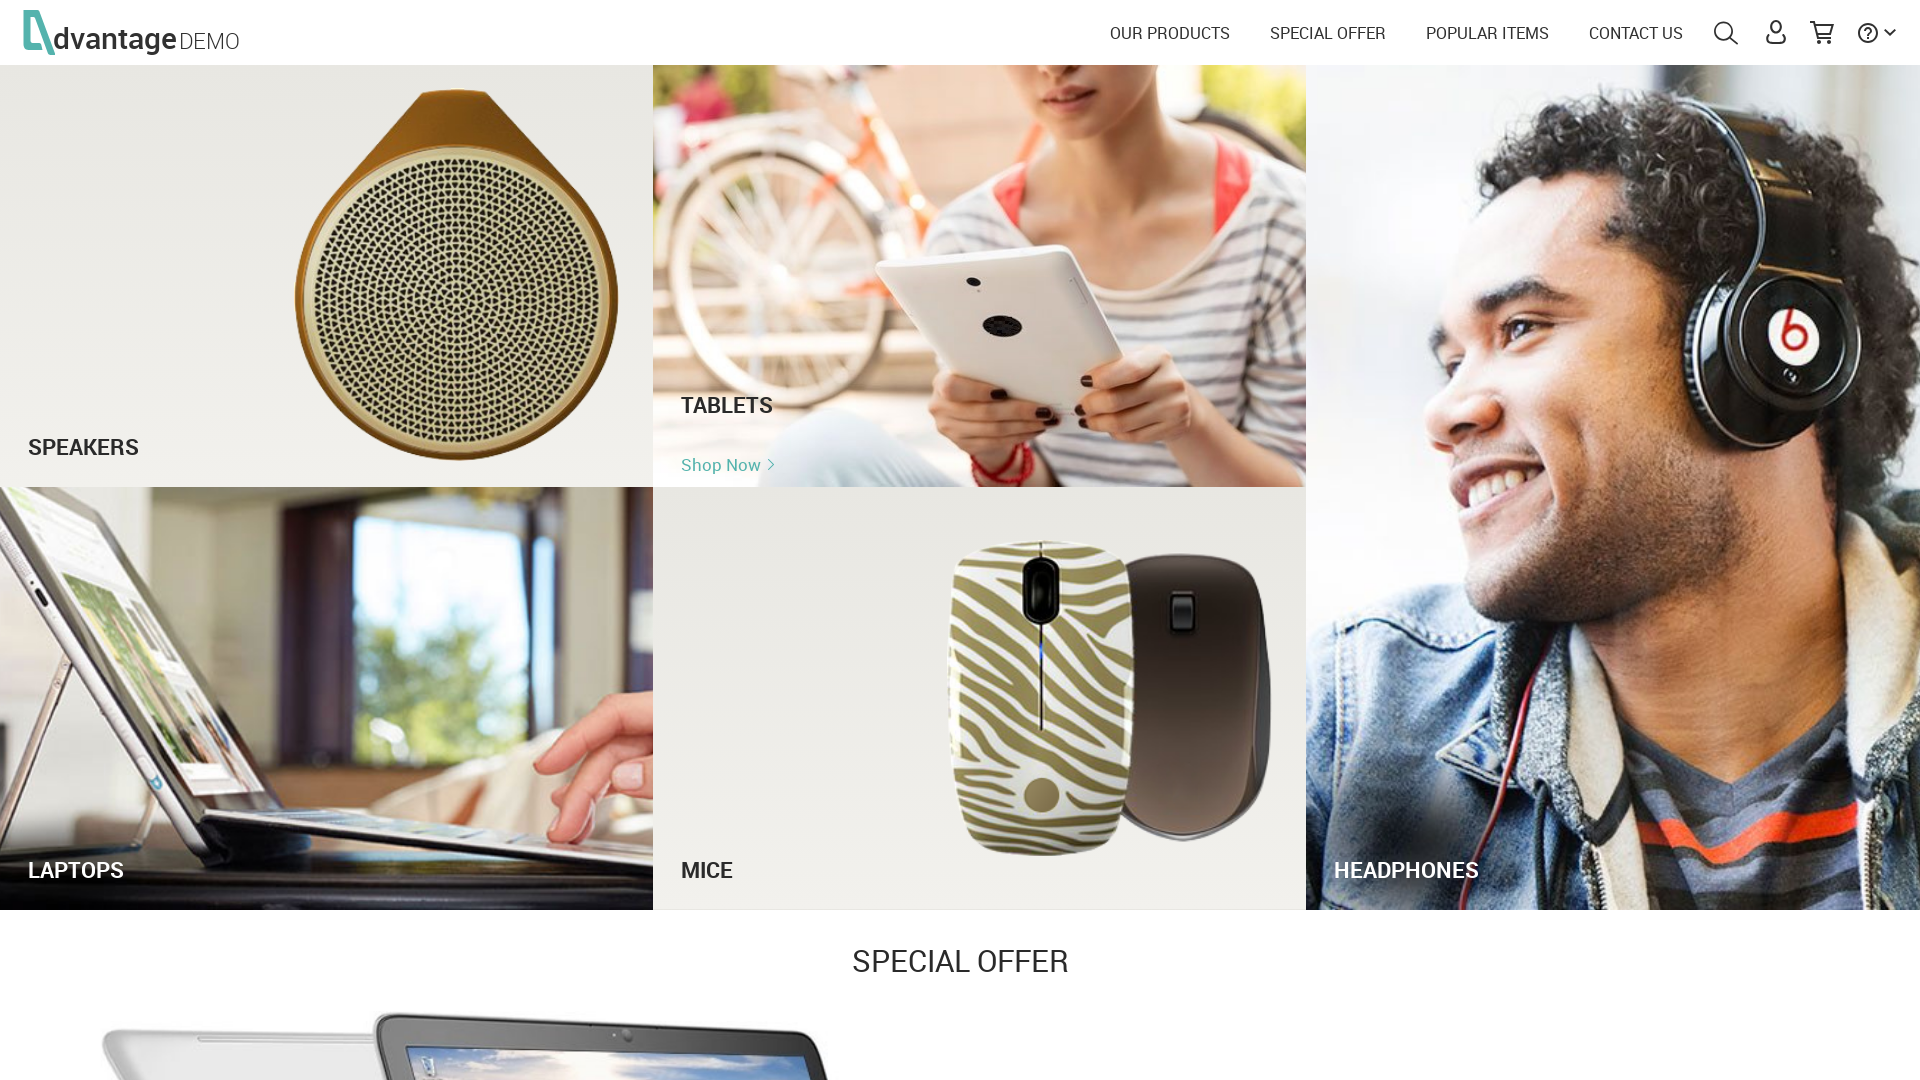

Waited for HP Pro Tablet 608 G1 product to become visible
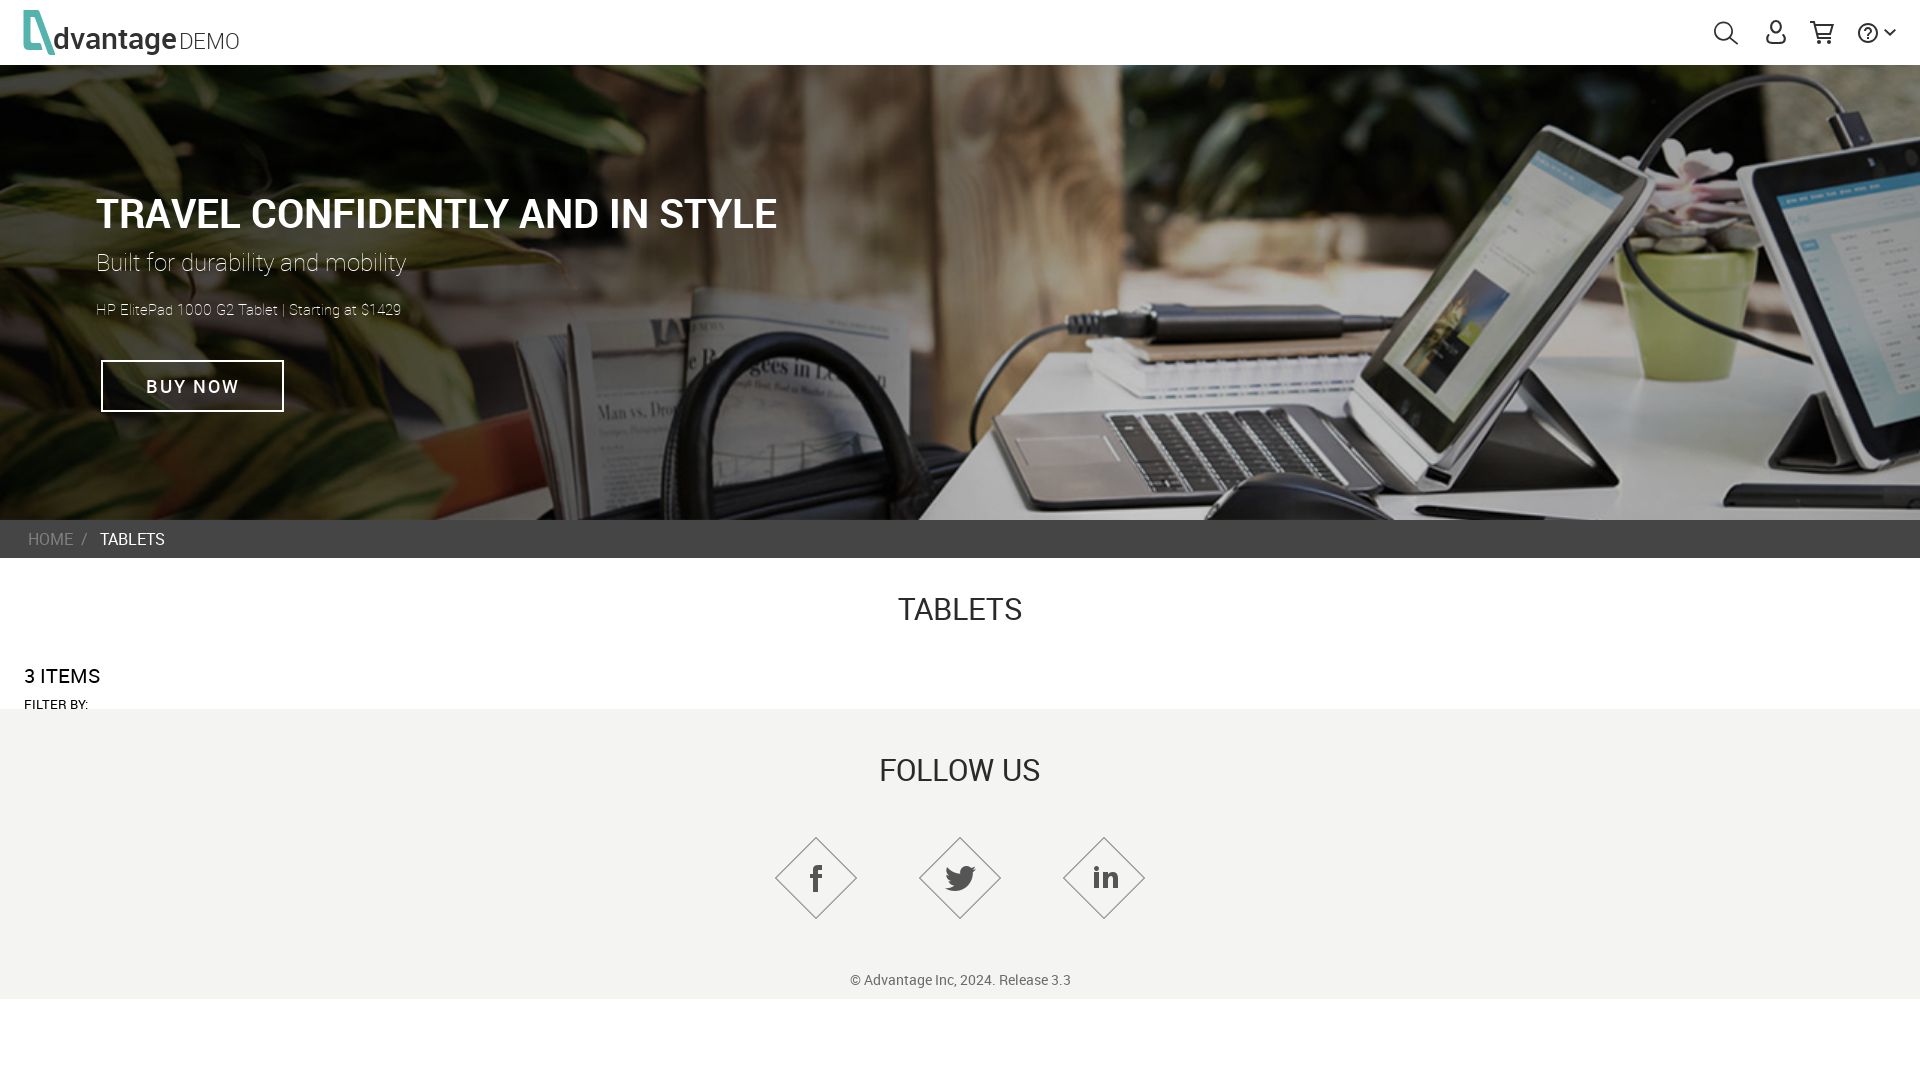

Clicked on HP Pro Tablet 608 G1 product at (957, 913) on text=HP Pro Tablet 608 G1
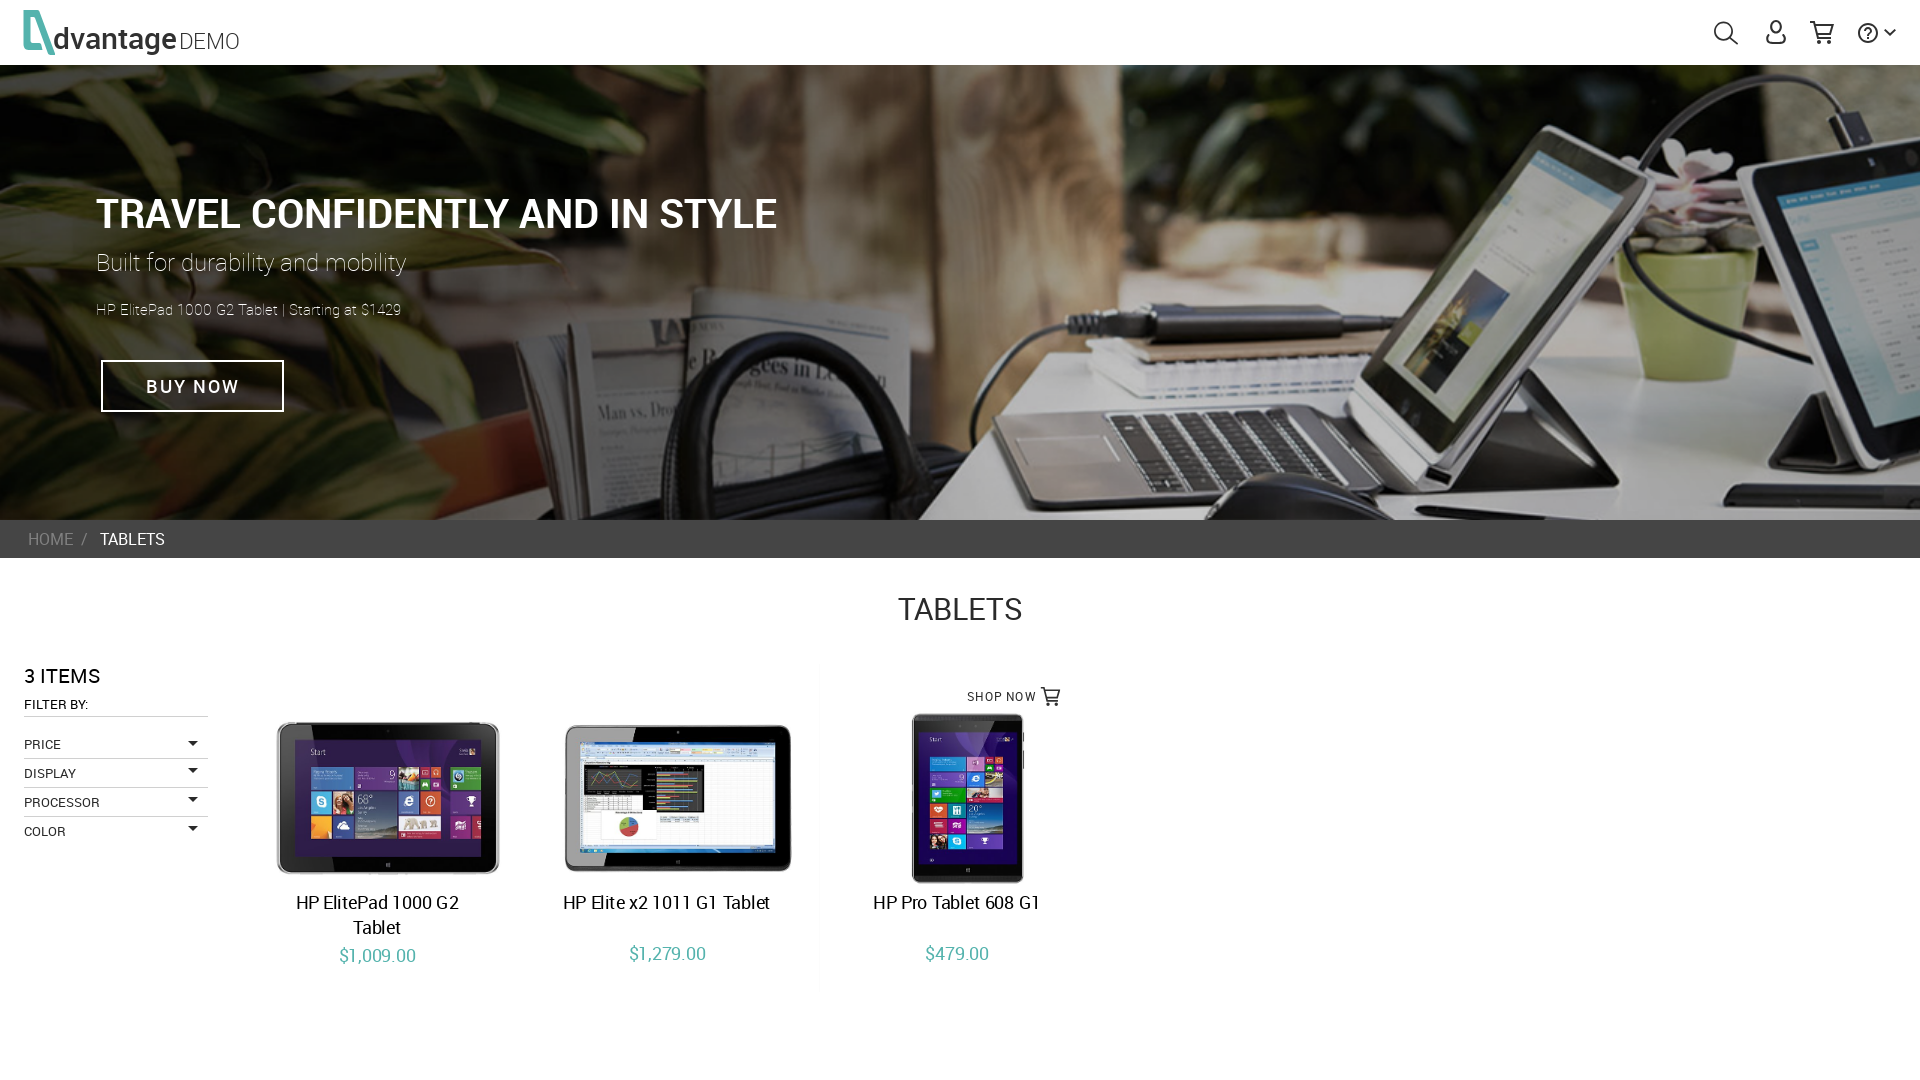

Waited 3 seconds for product selection to load
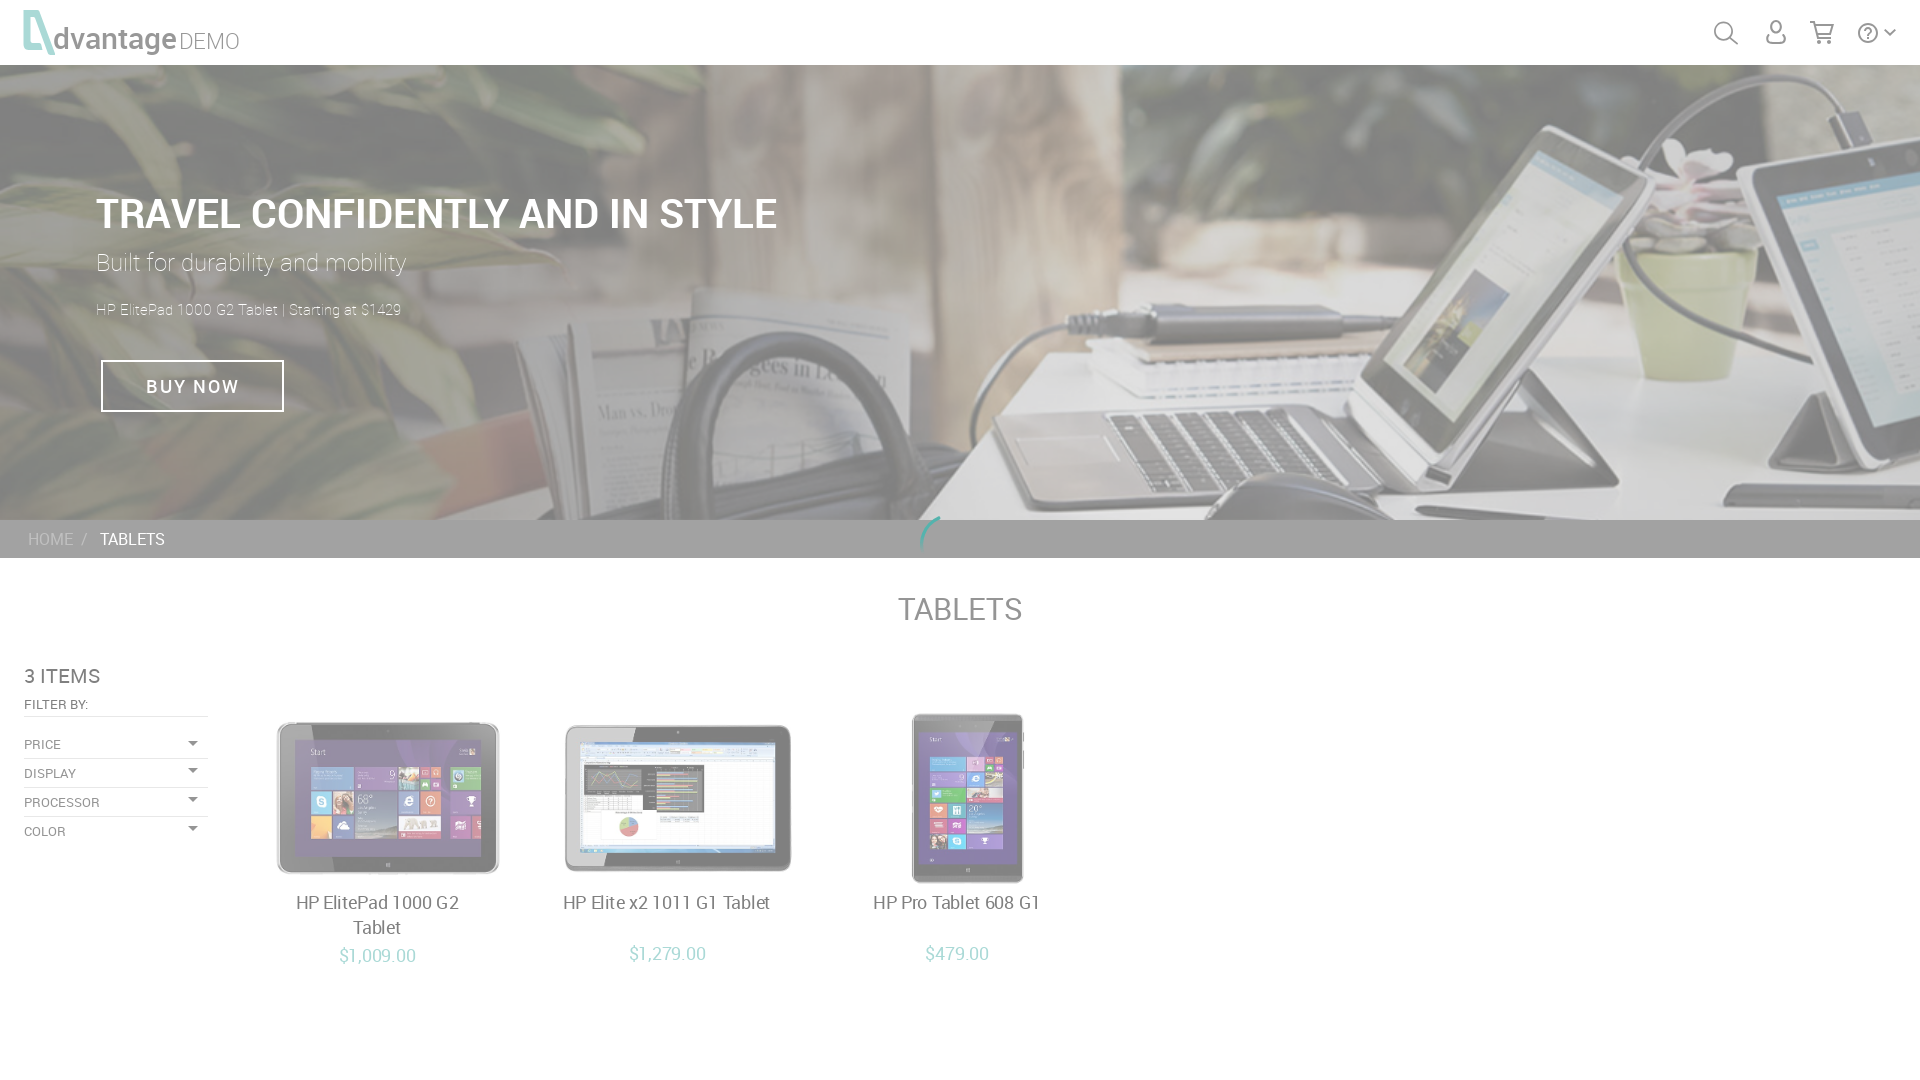

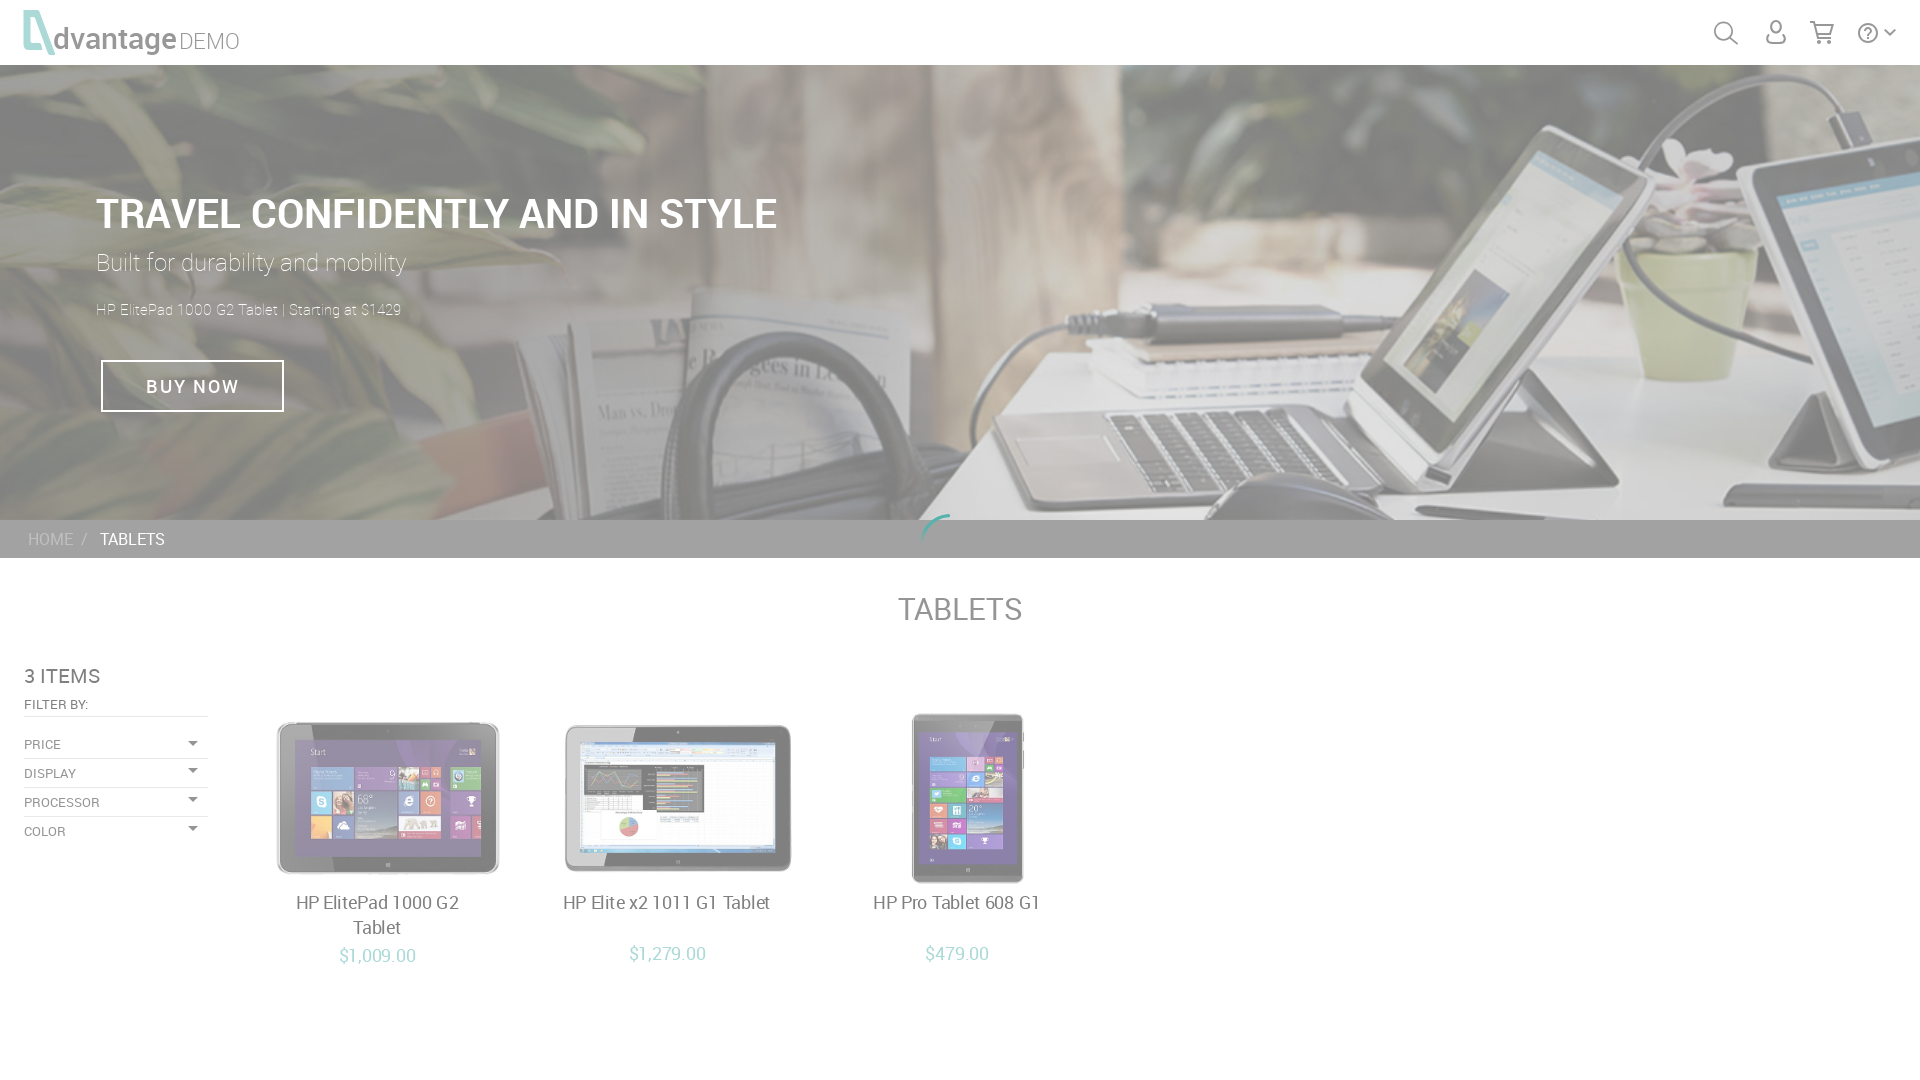